Tests iframe handling by scrolling to an iframe section and switching into the iframe context

Starting URL: https://rahulshettyacademy.com/AutomationPractice/

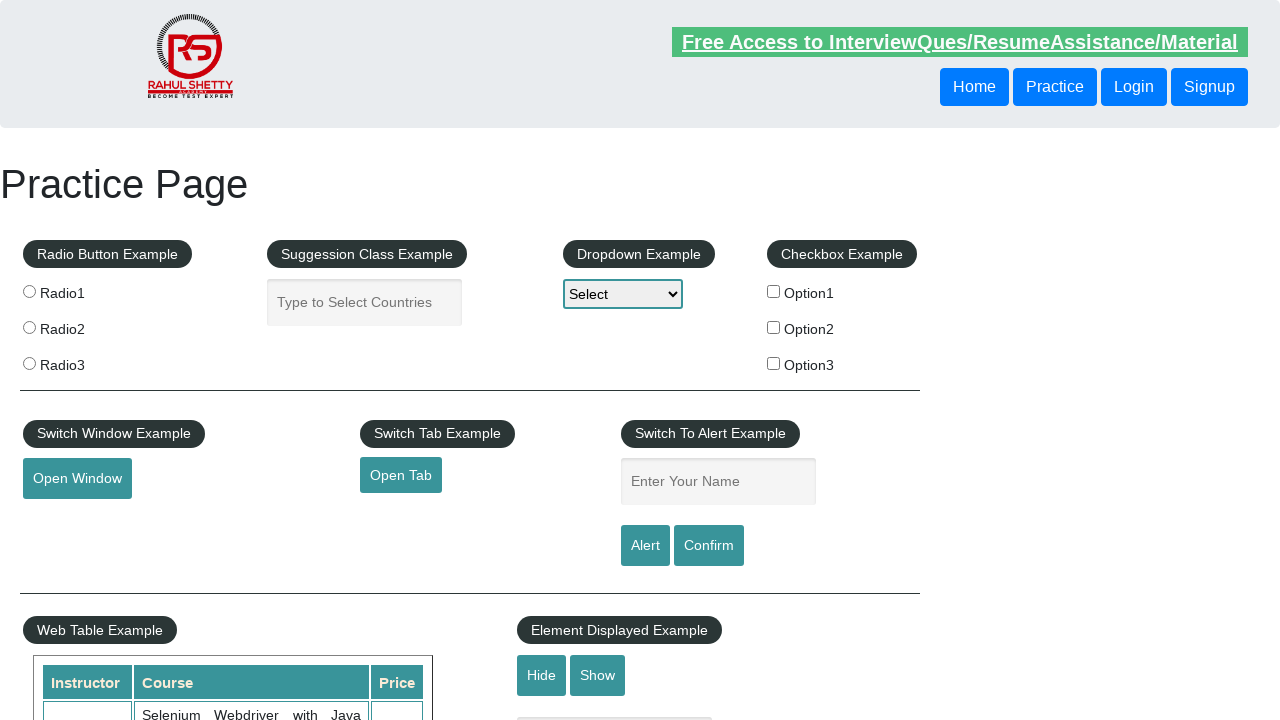

Scrolled to iframe section with legend 'iFrame Example'
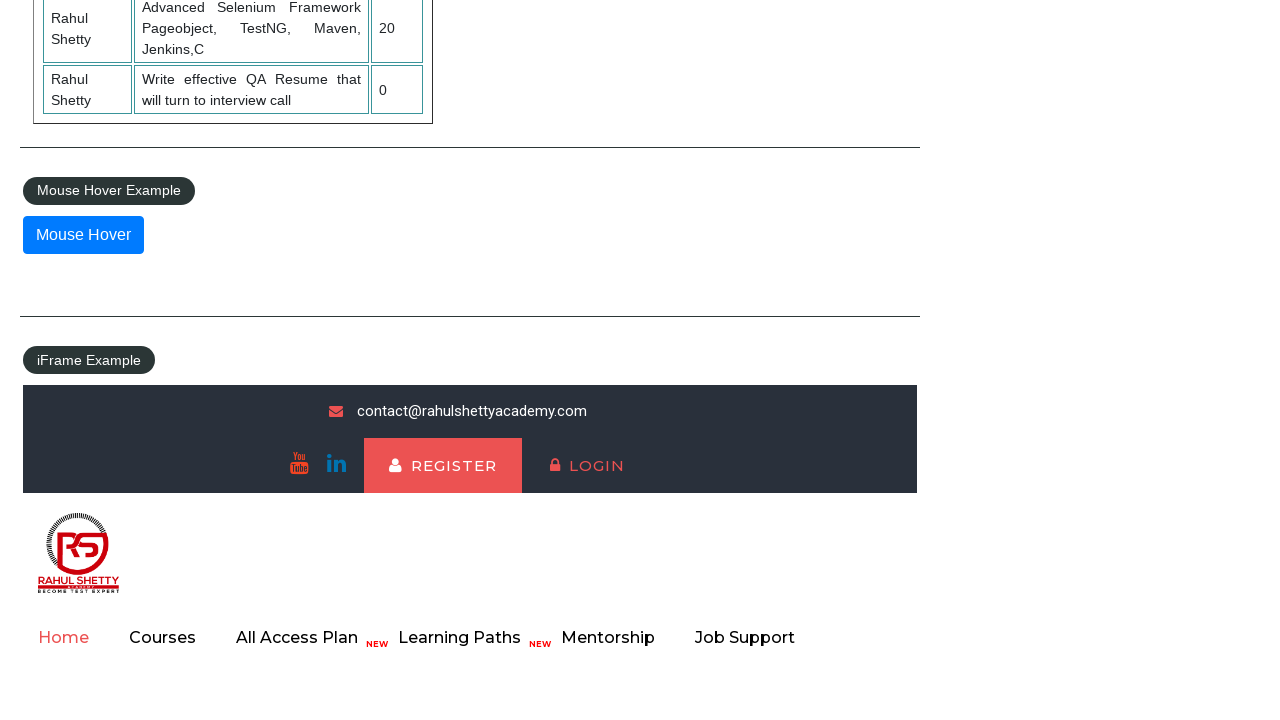

Located and switched to first iframe on page
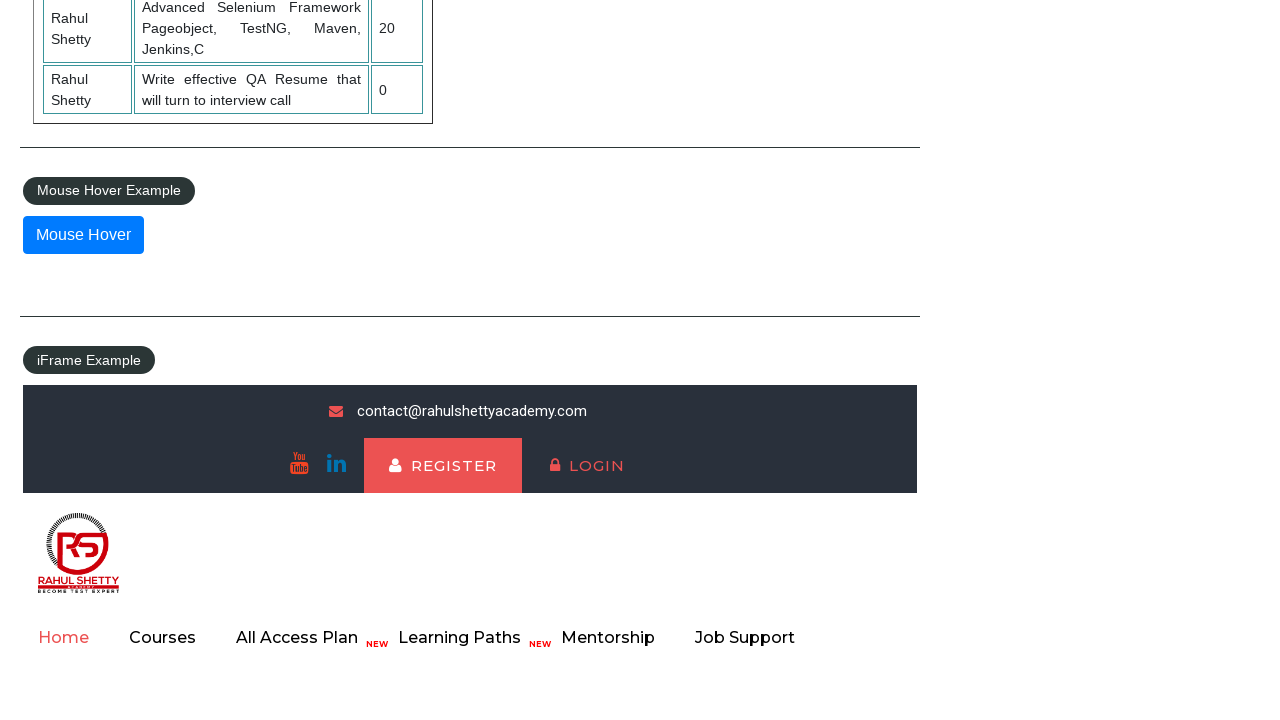

Verified email 'contact@rahulshettyacademy.com' is accessible within iframe
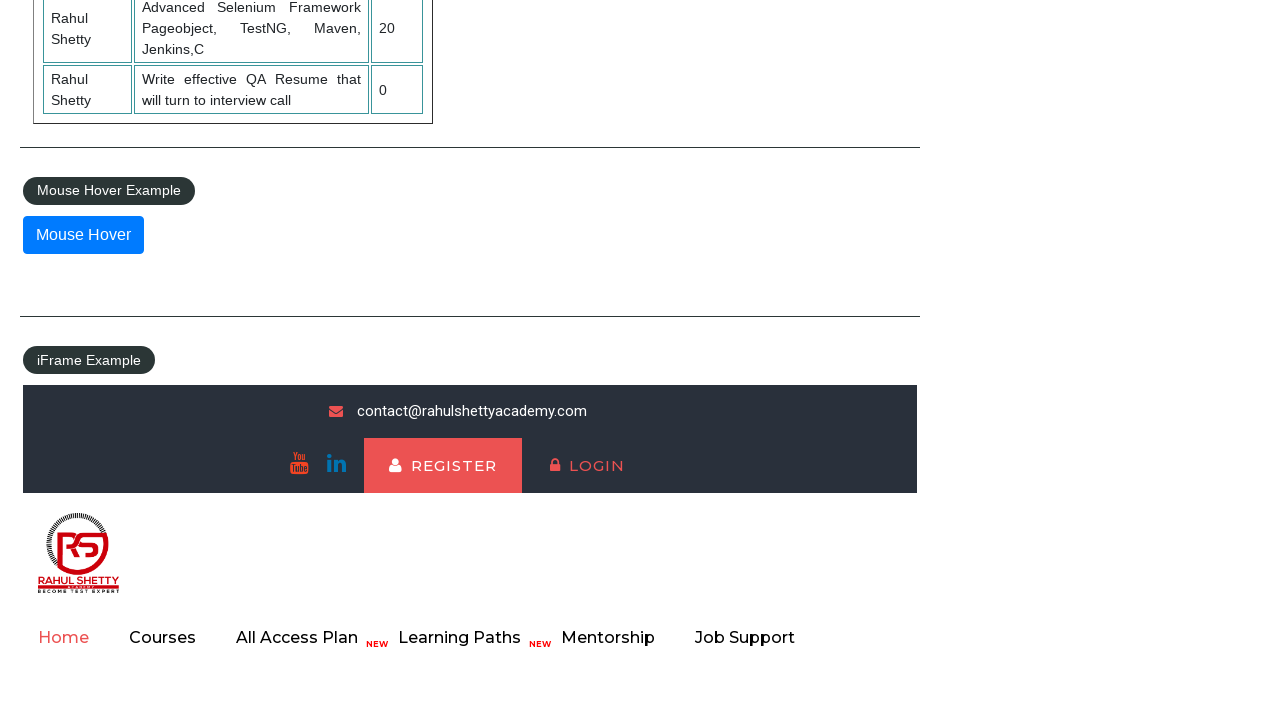

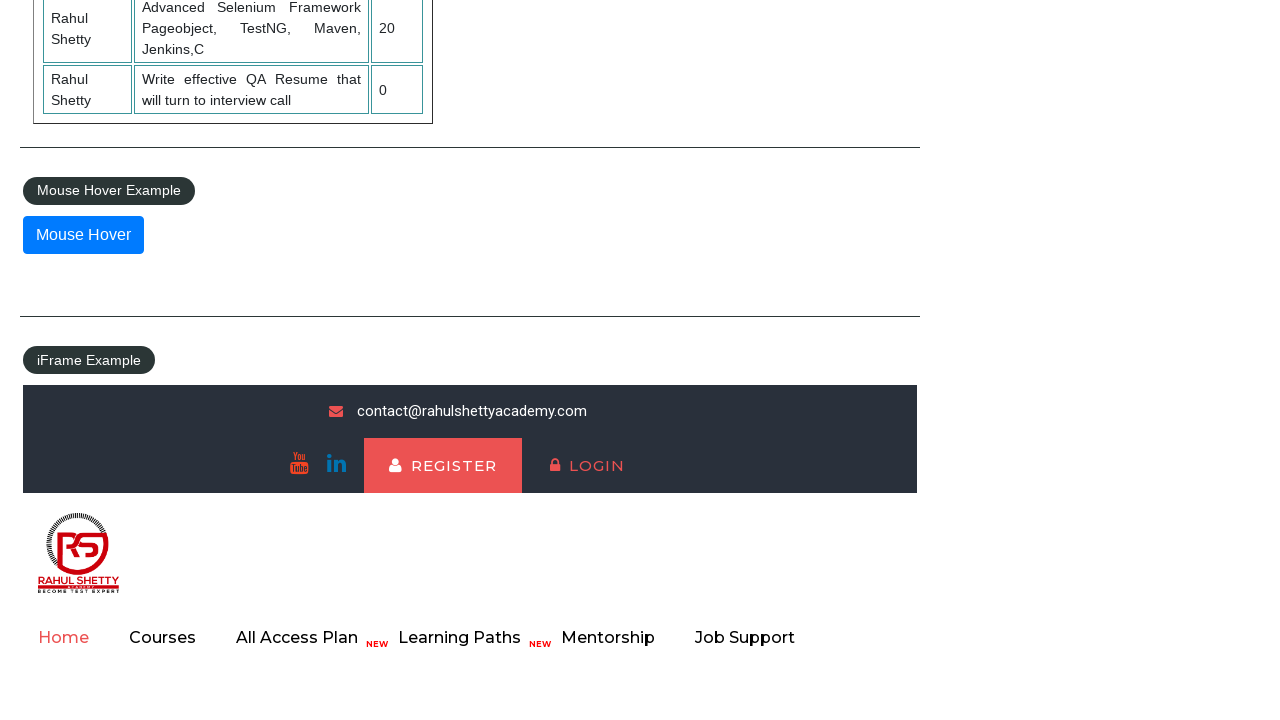